Tests JavaScript prompt dialog by entering text into the alert textbox and accepting it

Starting URL: https://demo.automationtesting.in/Alerts.html

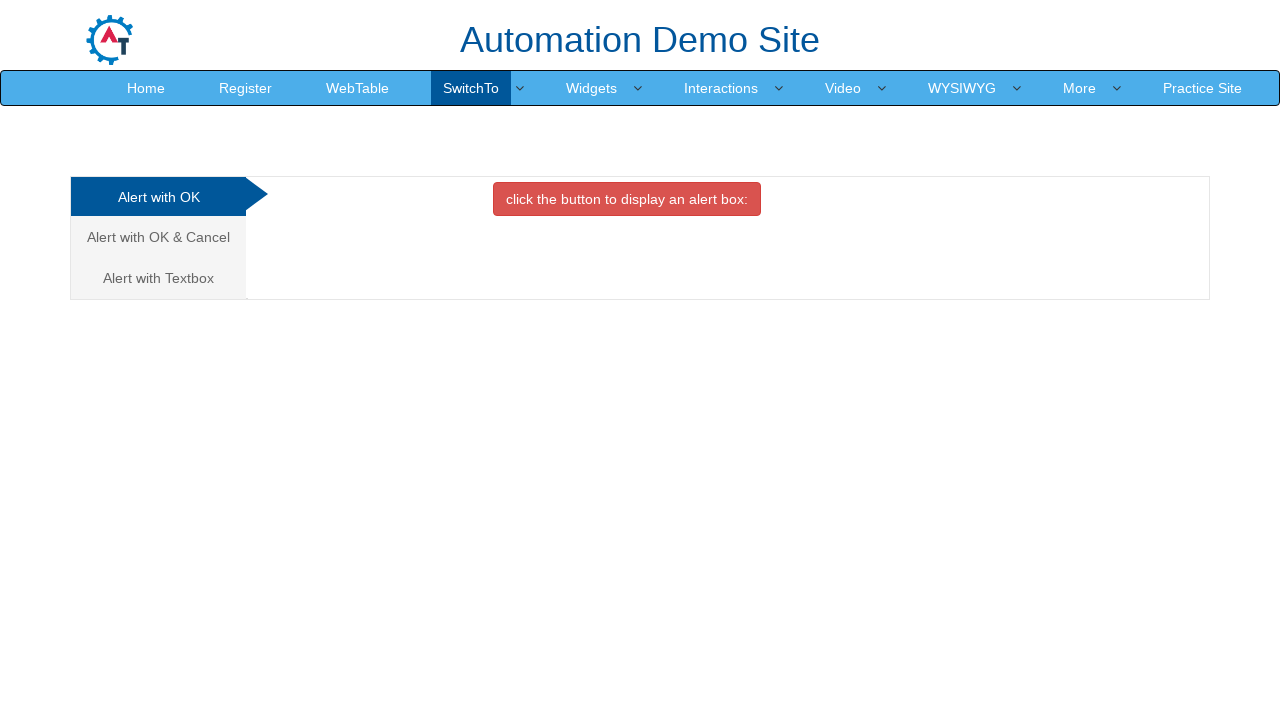

Clicked on 'Alert with Textbox' tab at (158, 278) on xpath=//a[contains(text(),'Alert with Textbox')]
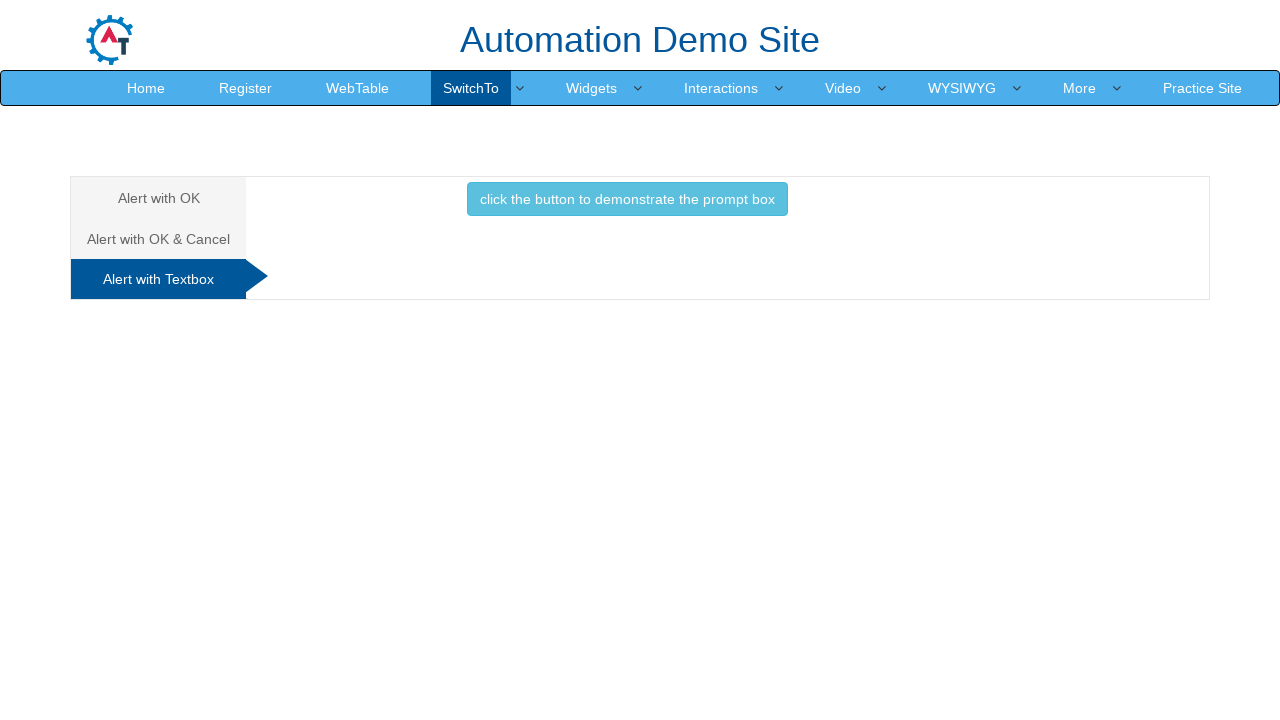

Set up dialog handler to accept prompt with text 'Selenium Tester'
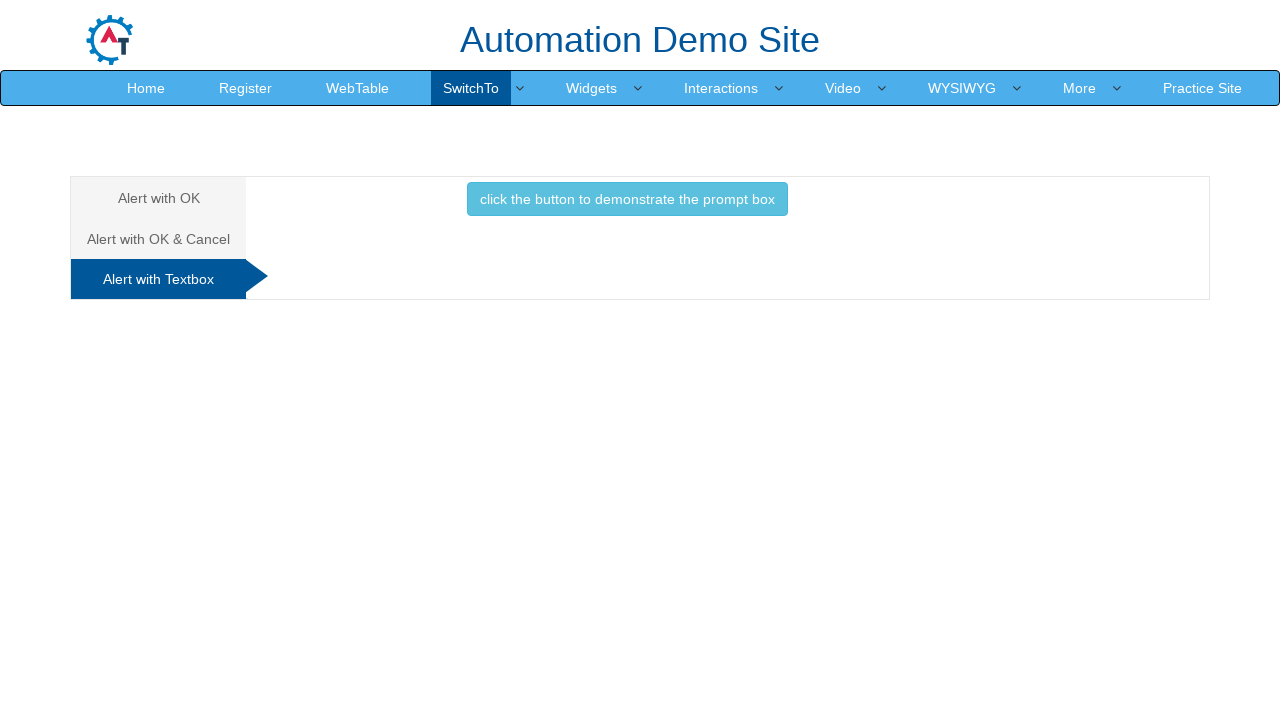

Clicked button to trigger prompt dialog at (627, 199) on button.btn.btn-info
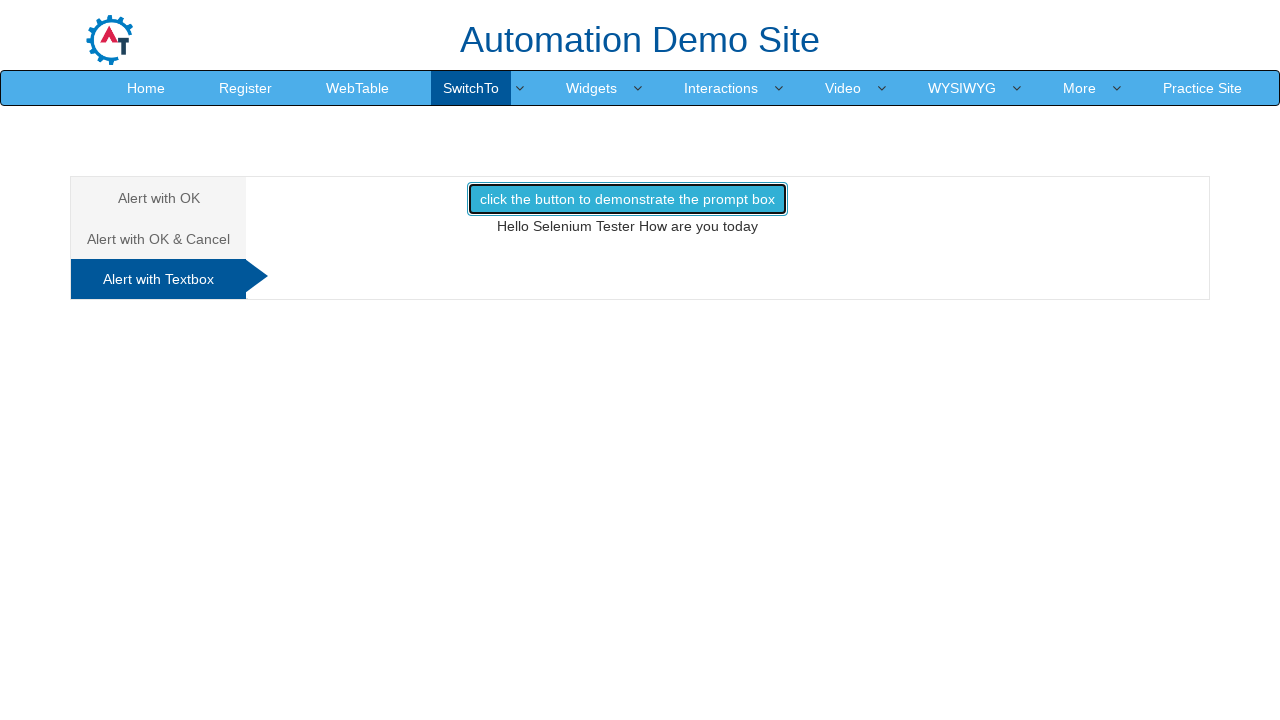

Prompt dialog accepted and result displayed
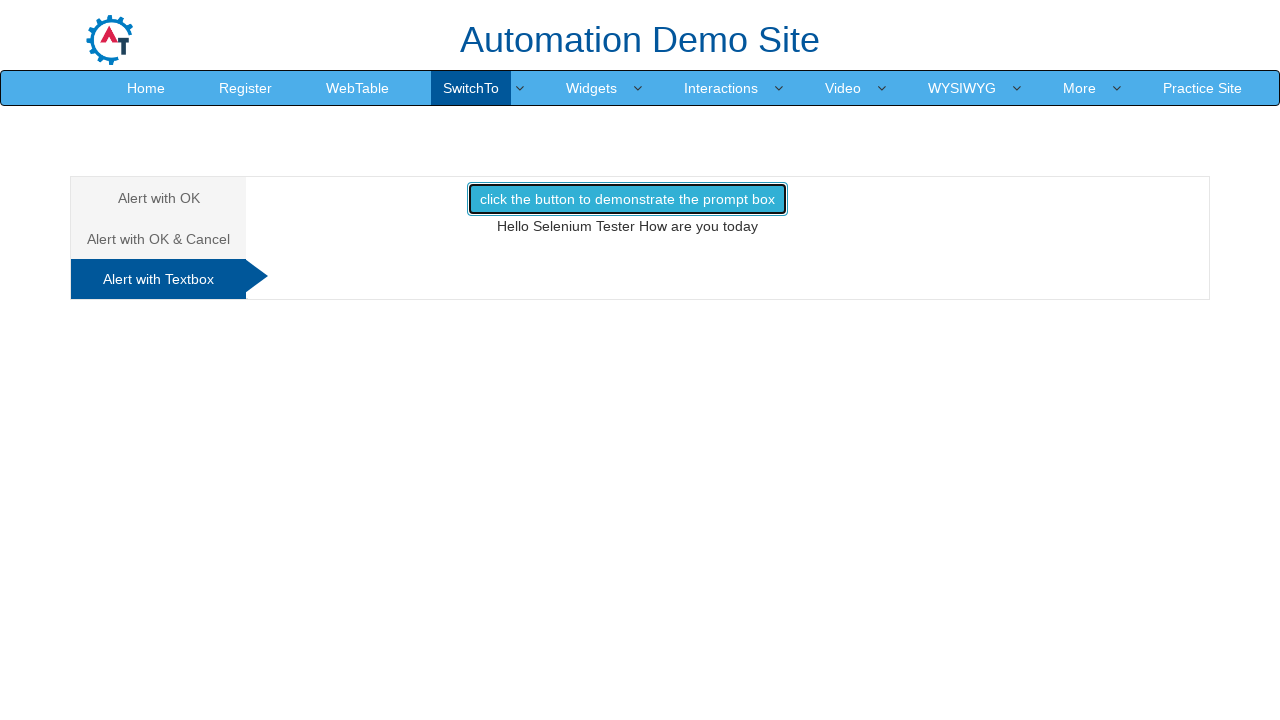

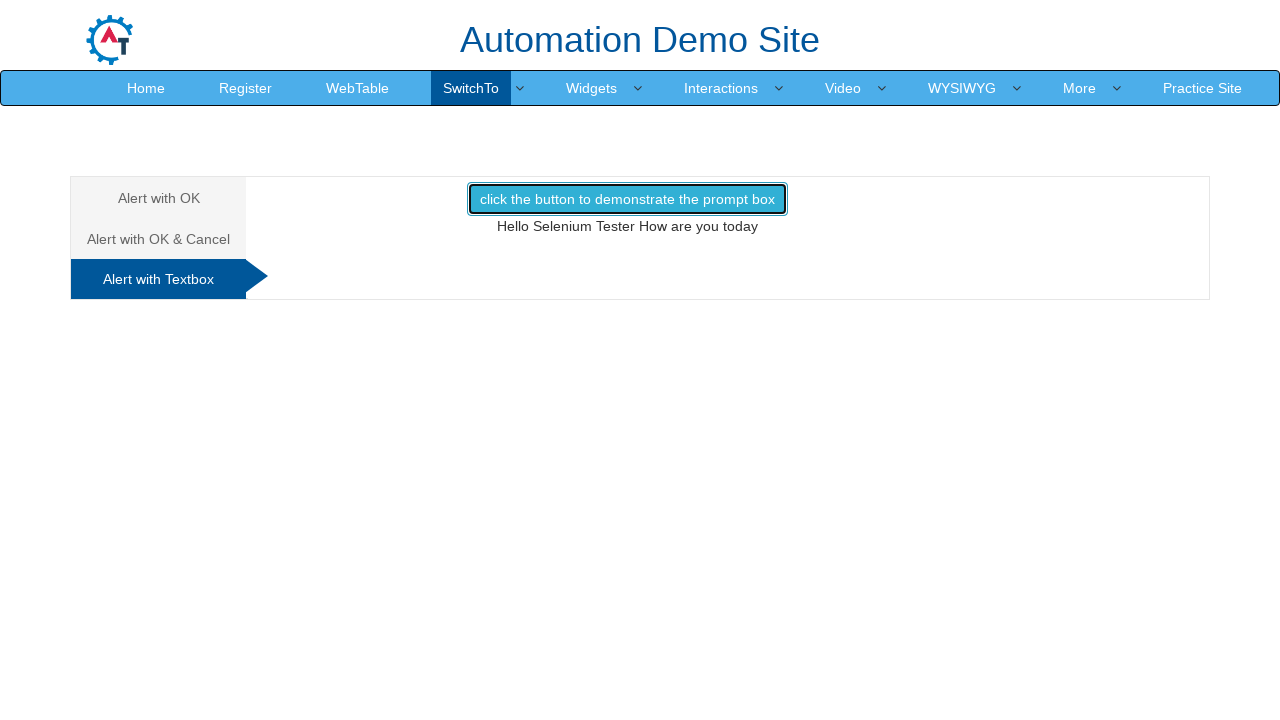